Tests form filling functionality by entering name, email, phone number, and a message in a textarea on a test automation practice page.

Starting URL: https://testautomationpractice.blogspot.com/

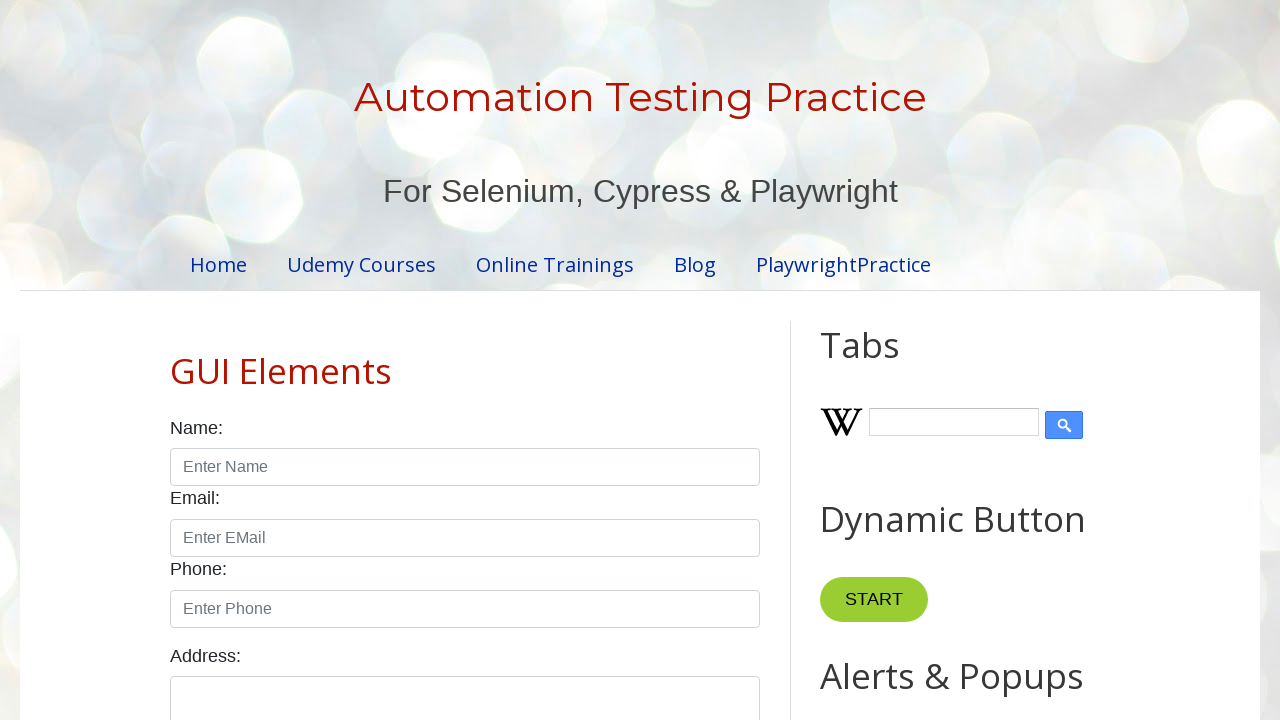

Filled name field with 'Girija Nayak' on internal:attr=[placeholder="Enter Name"i]
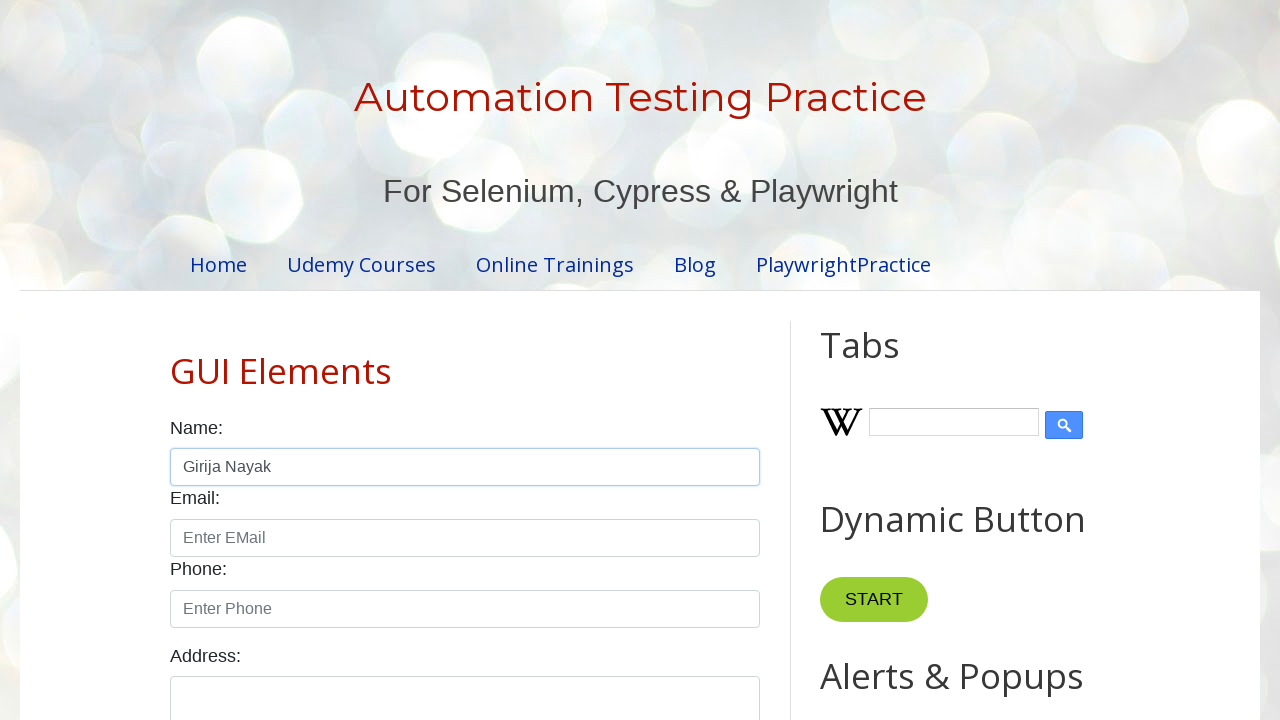

Filled email field with 'girija123@gmail.com' on internal:attr=[placeholder="Enter EMail"i]
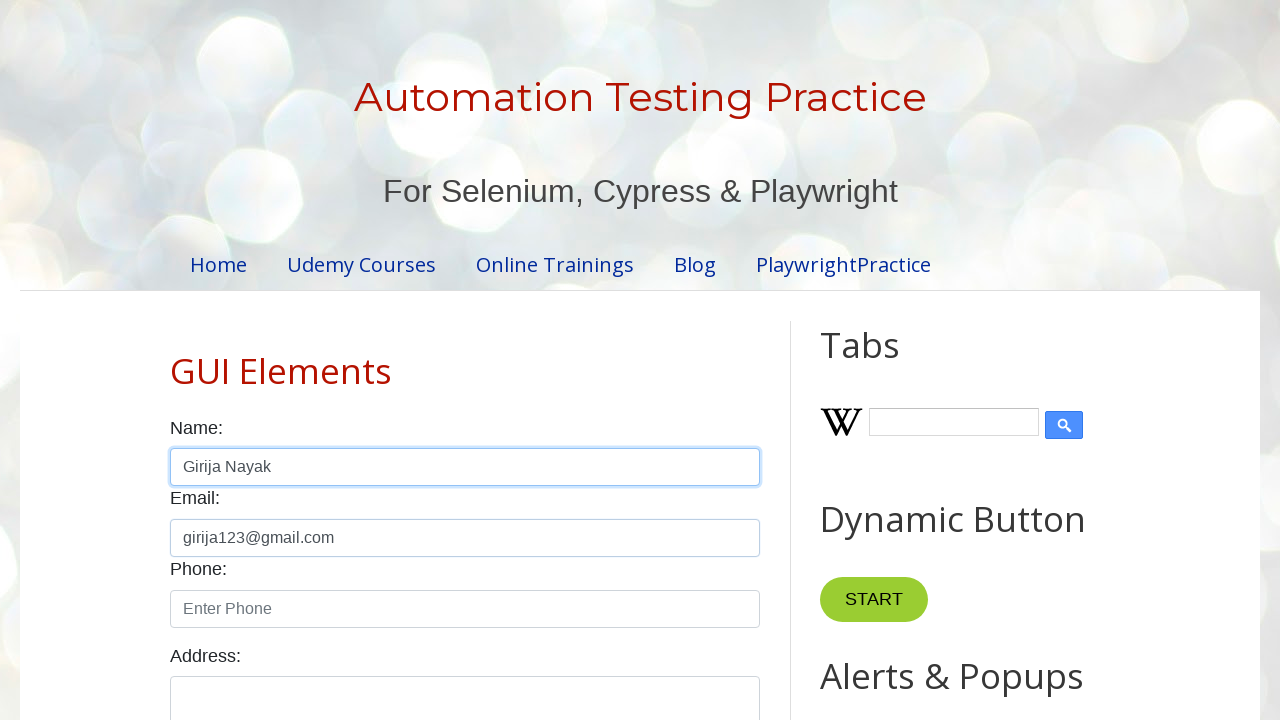

Filled phone field with '1234567890' on internal:attr=[placeholder="Enter Phone"i]
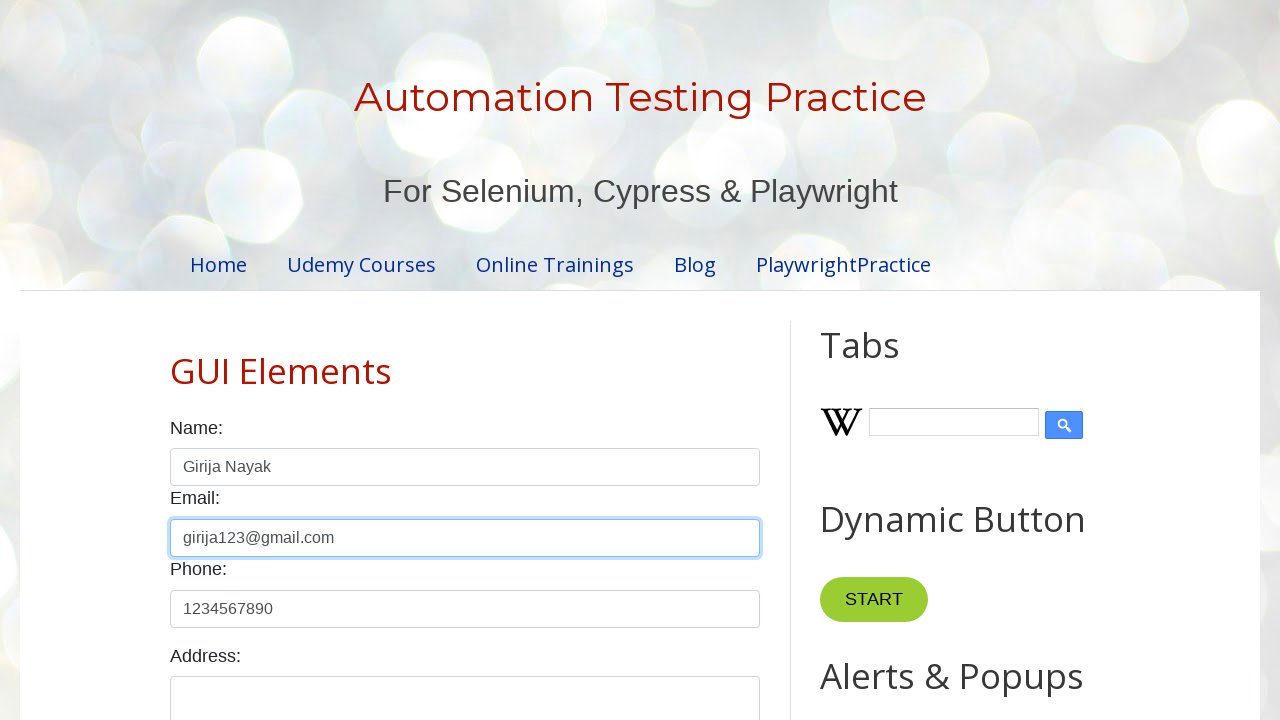

Filled name field again with 'Girija Nayak' on internal:attr=[placeholder="Enter Name"i]
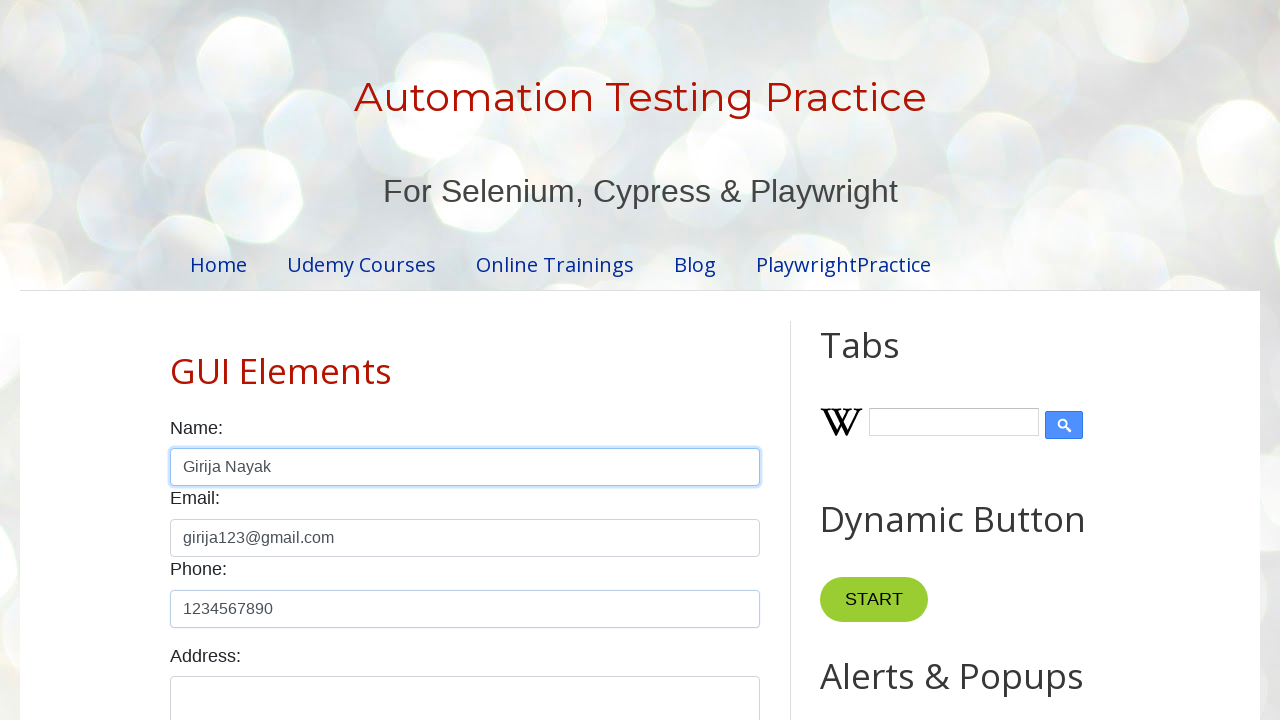

Filled textarea with message 'Hi Good Moring' on [id="textarea"]
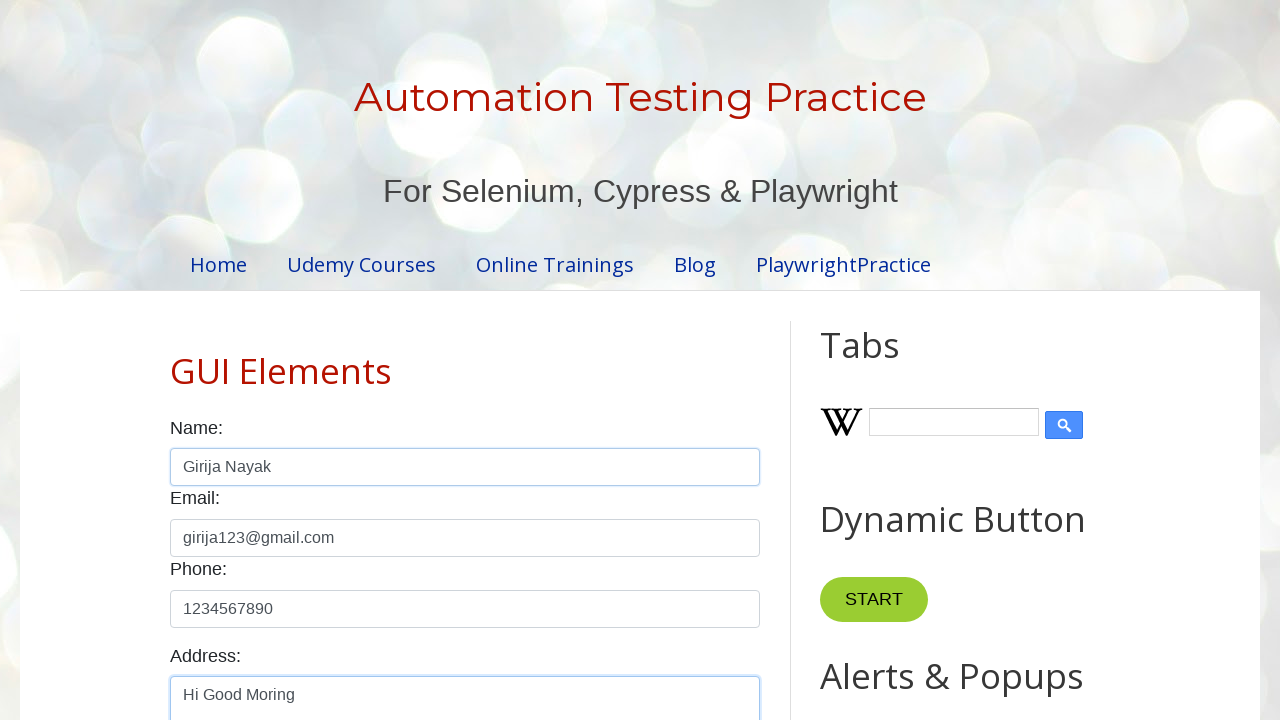

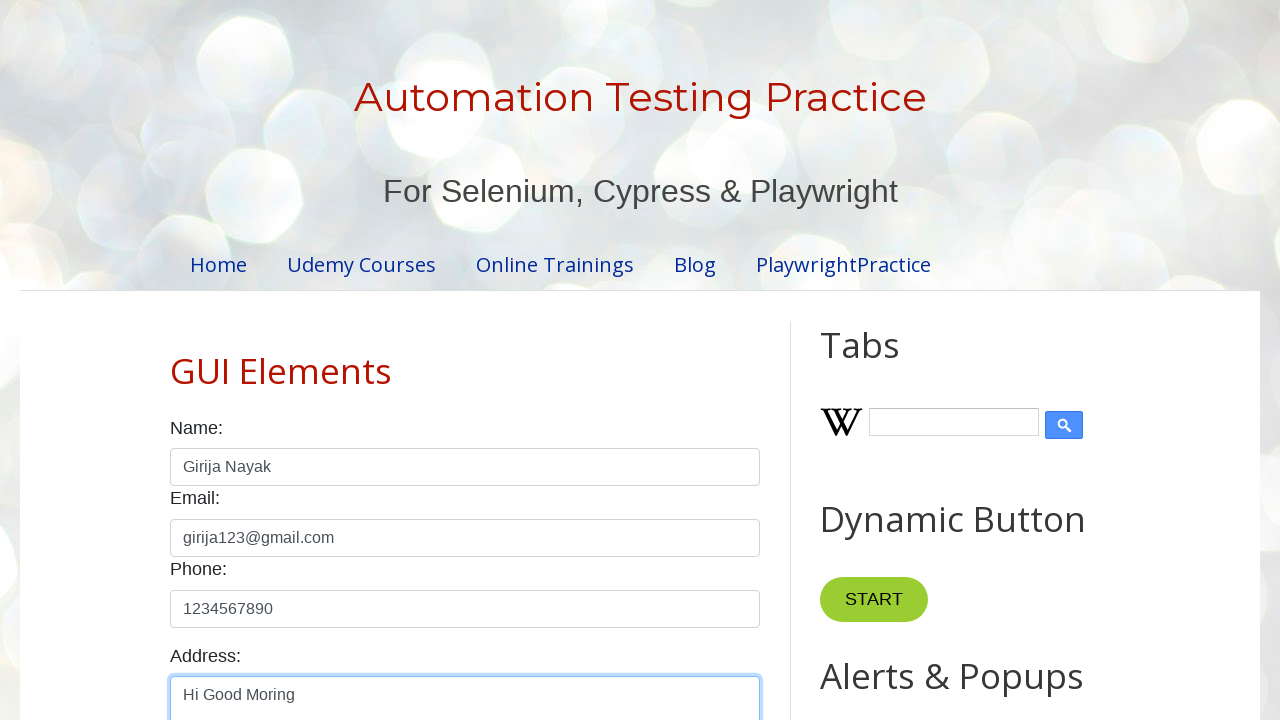